Navigates to CoinMarketCap homepage and verifies that the cryptocurrency table with coin names is displayed and loaded properly.

Starting URL: https://coinmarketcap.com/

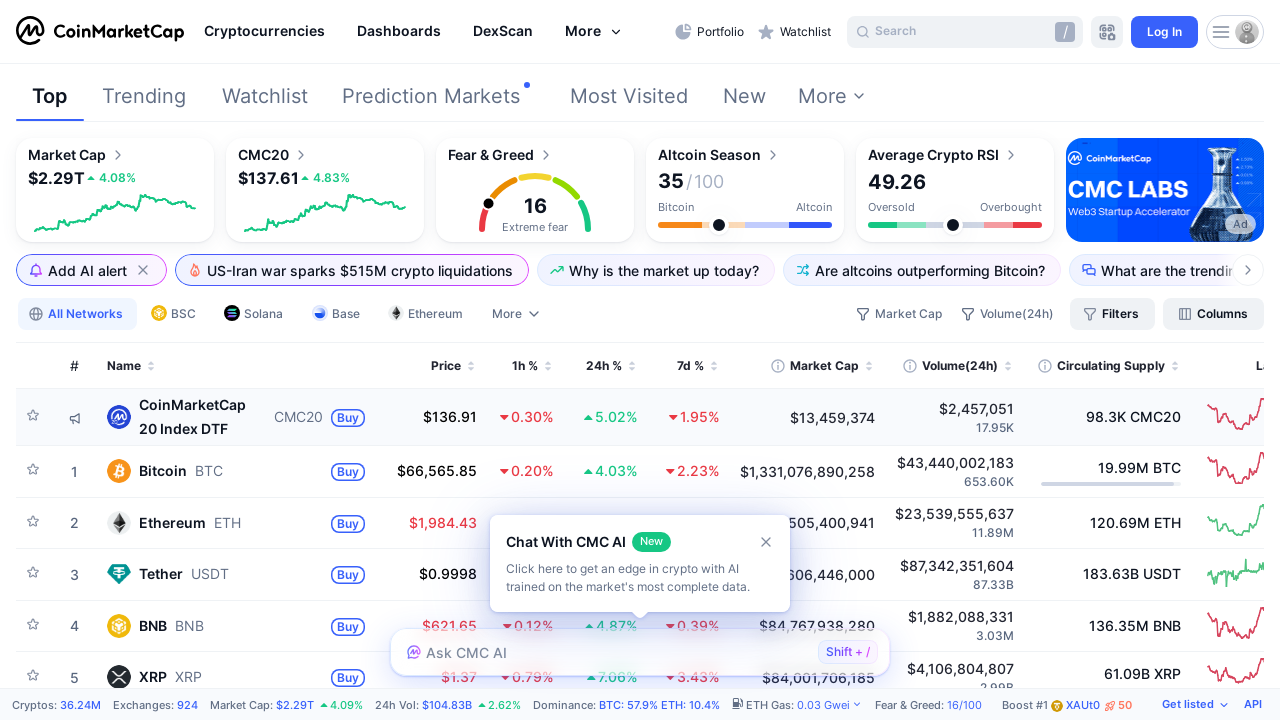

Waited for cryptocurrency table to load
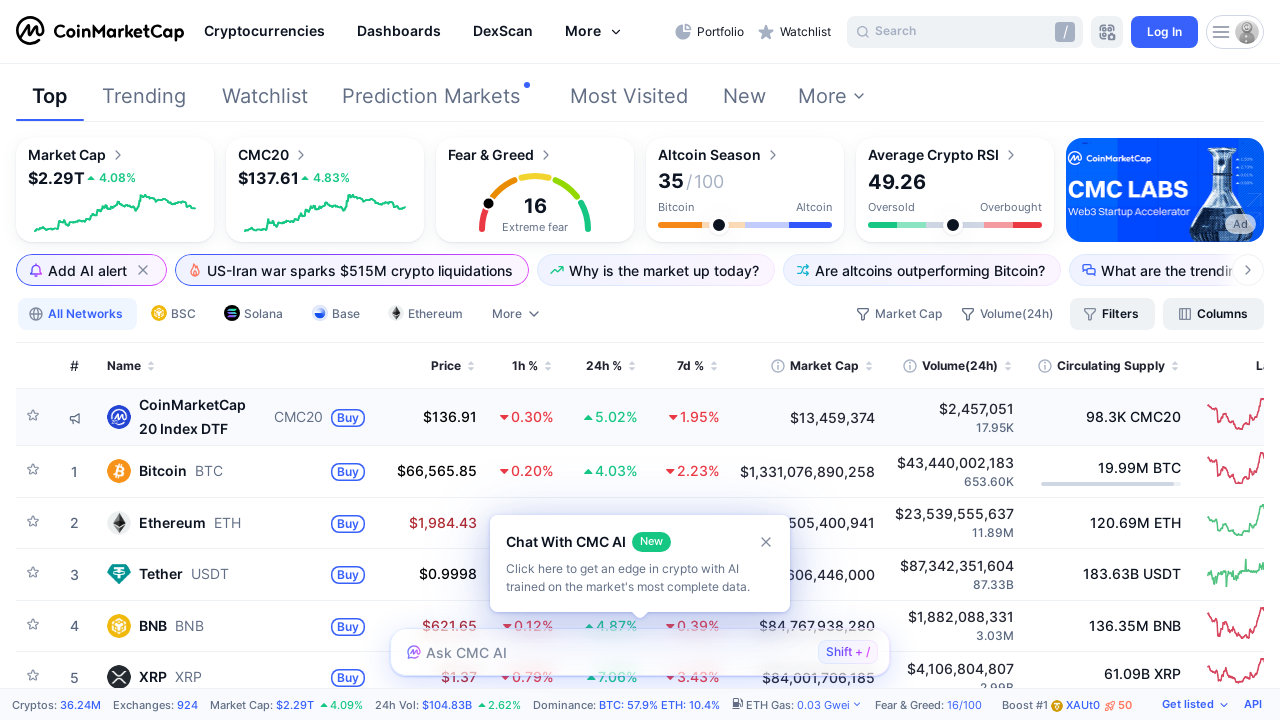

Verified cryptocurrency links are present on the page
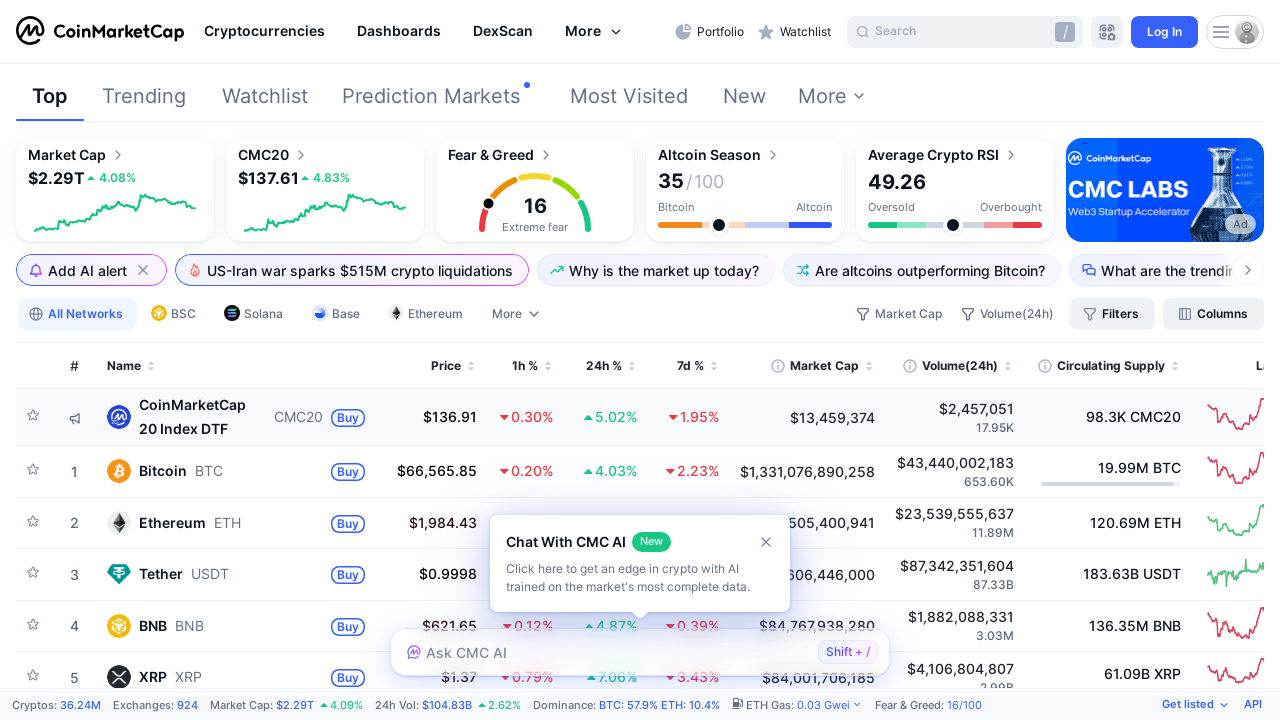

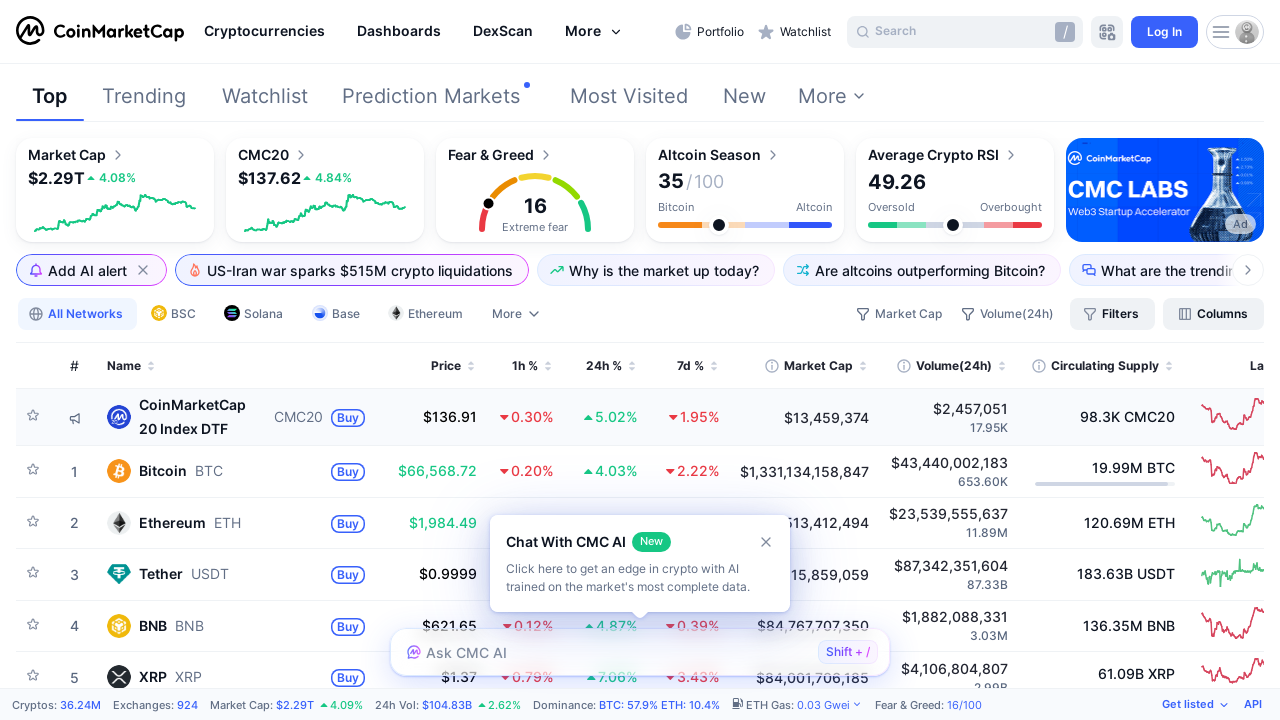